Tests element highlighting functionality by navigating to a page with many elements and visually highlighting a specific element with a red dashed border using JavaScript to modify the element's style attribute.

Starting URL: http://the-internet.herokuapp.com/large

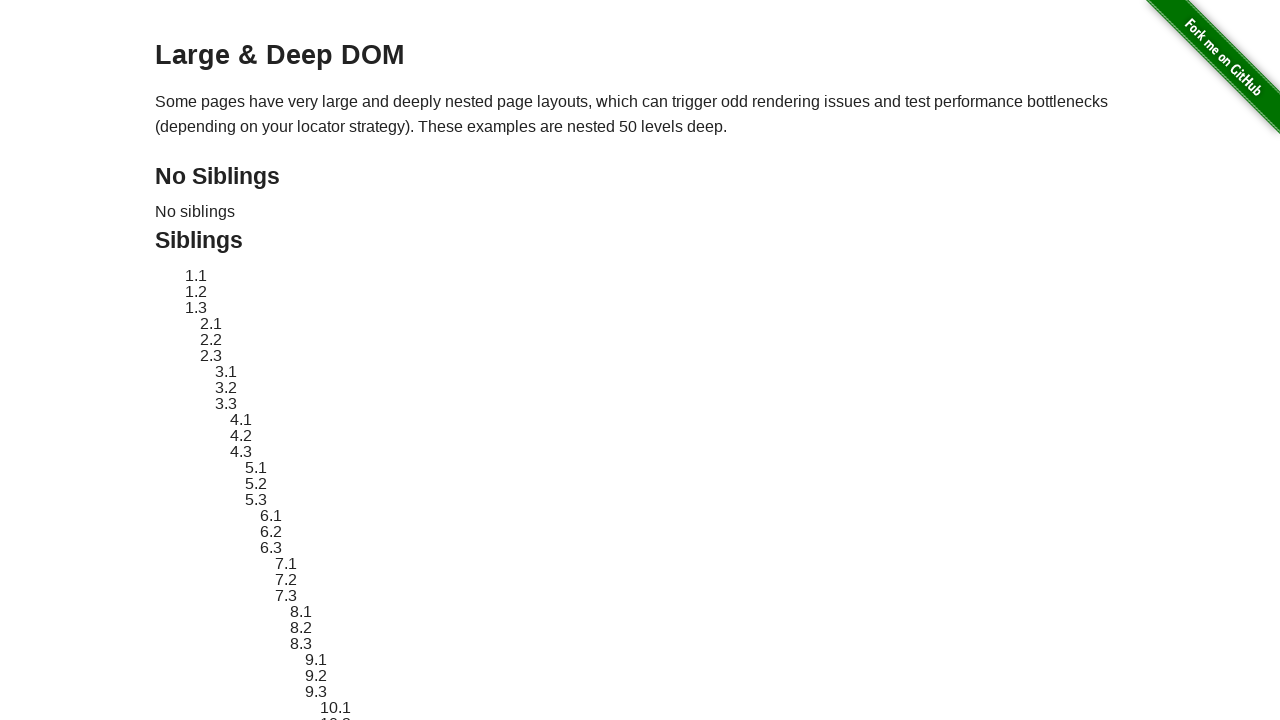

Waited for target element #sibling-2.3 to be present
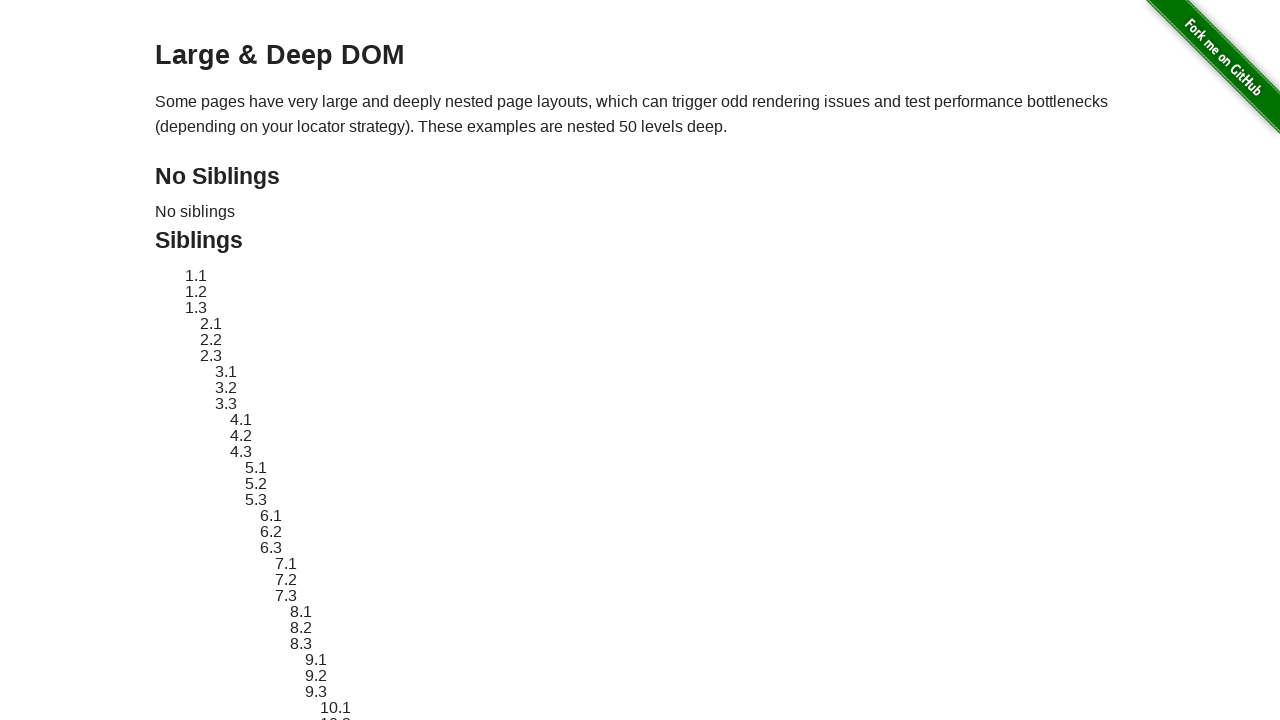

Located the target element #sibling-2.3
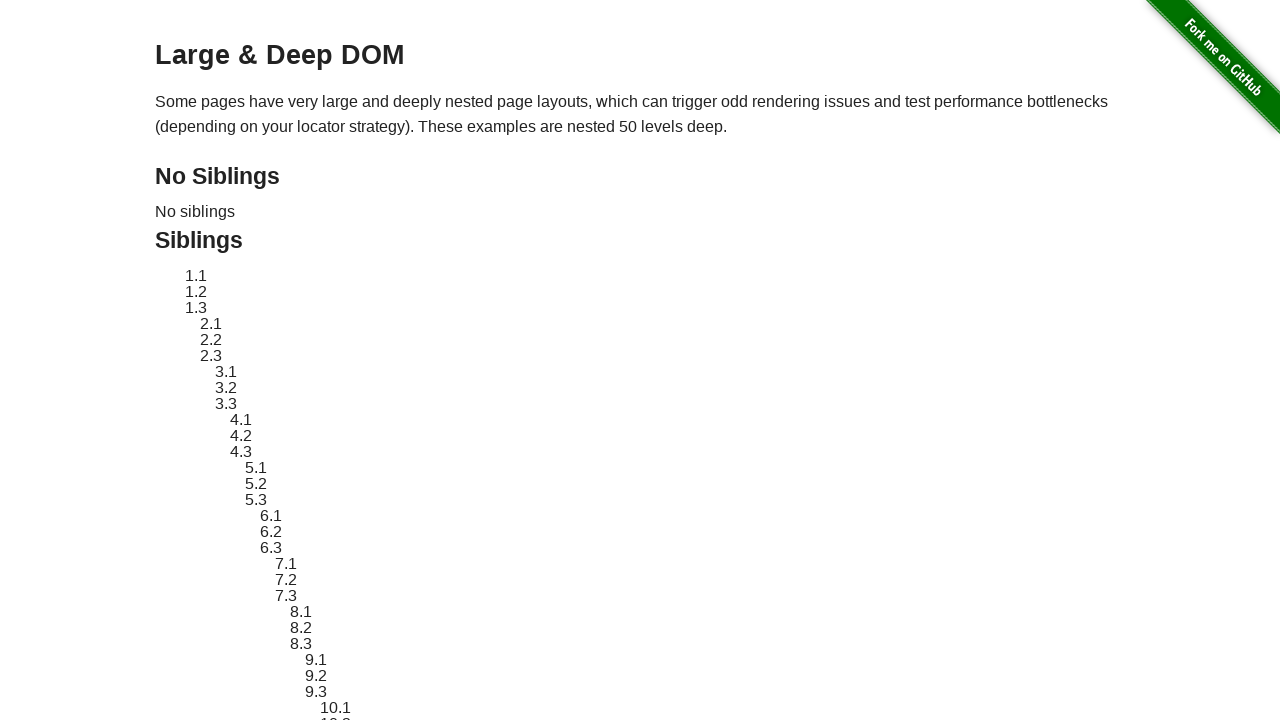

Stored original style attribute of the element
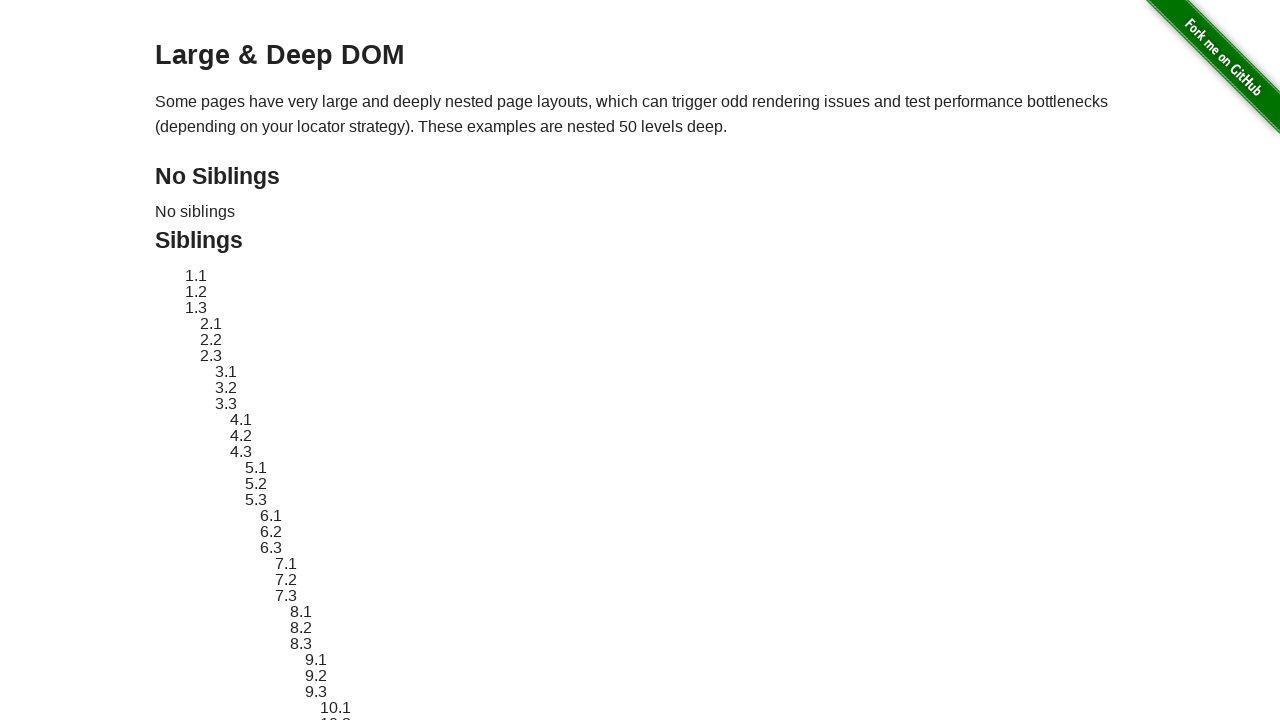

Applied red dashed border highlight to element #sibling-2.3
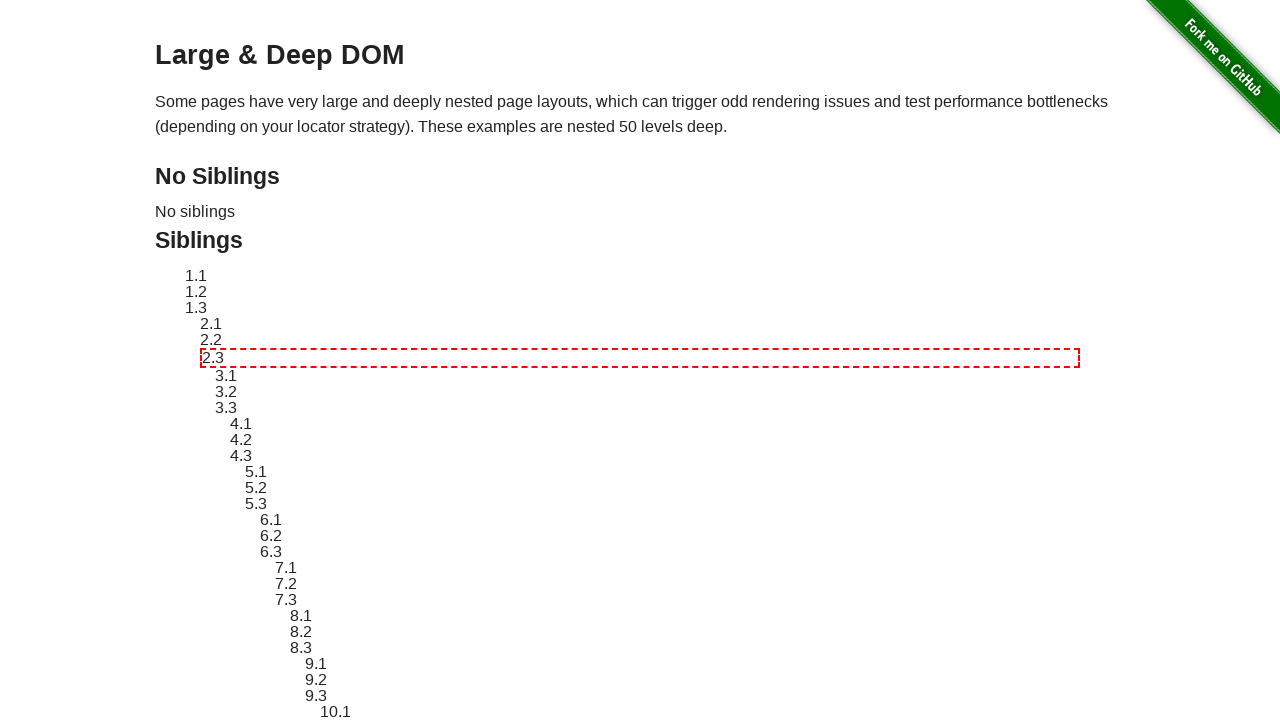

Waited 3 seconds to observe the highlight effect
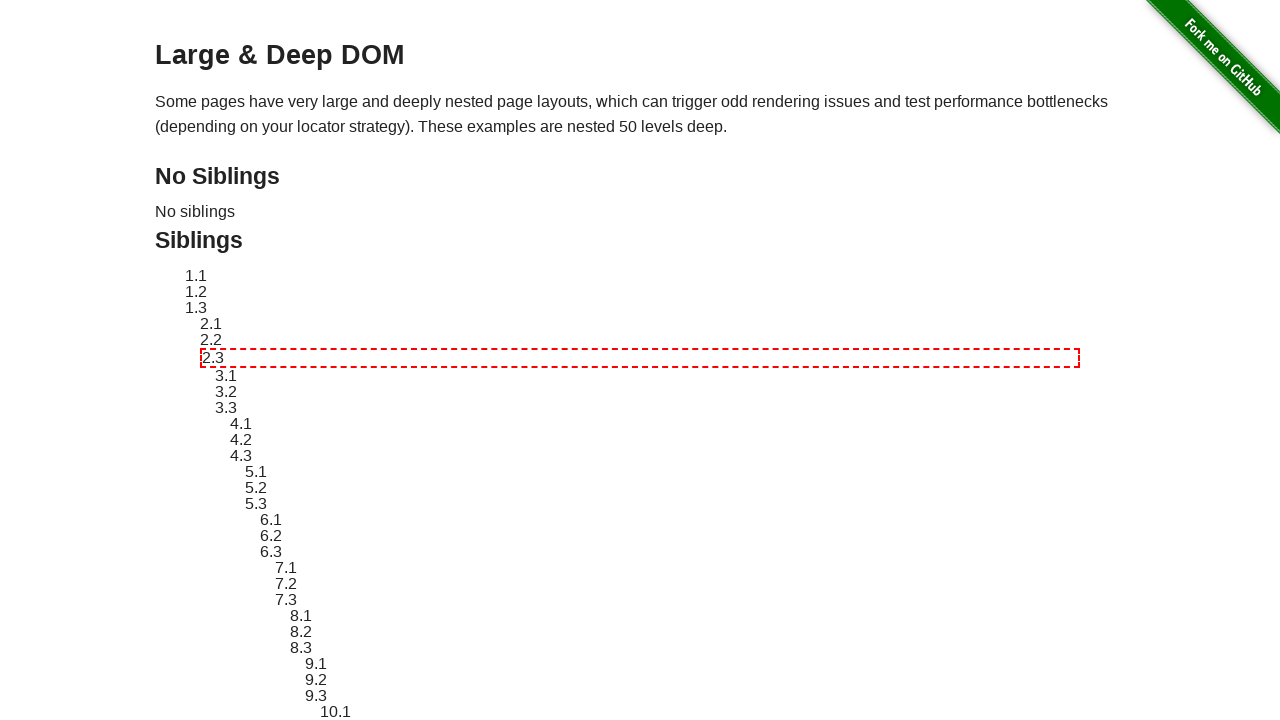

Reverted element style back to original
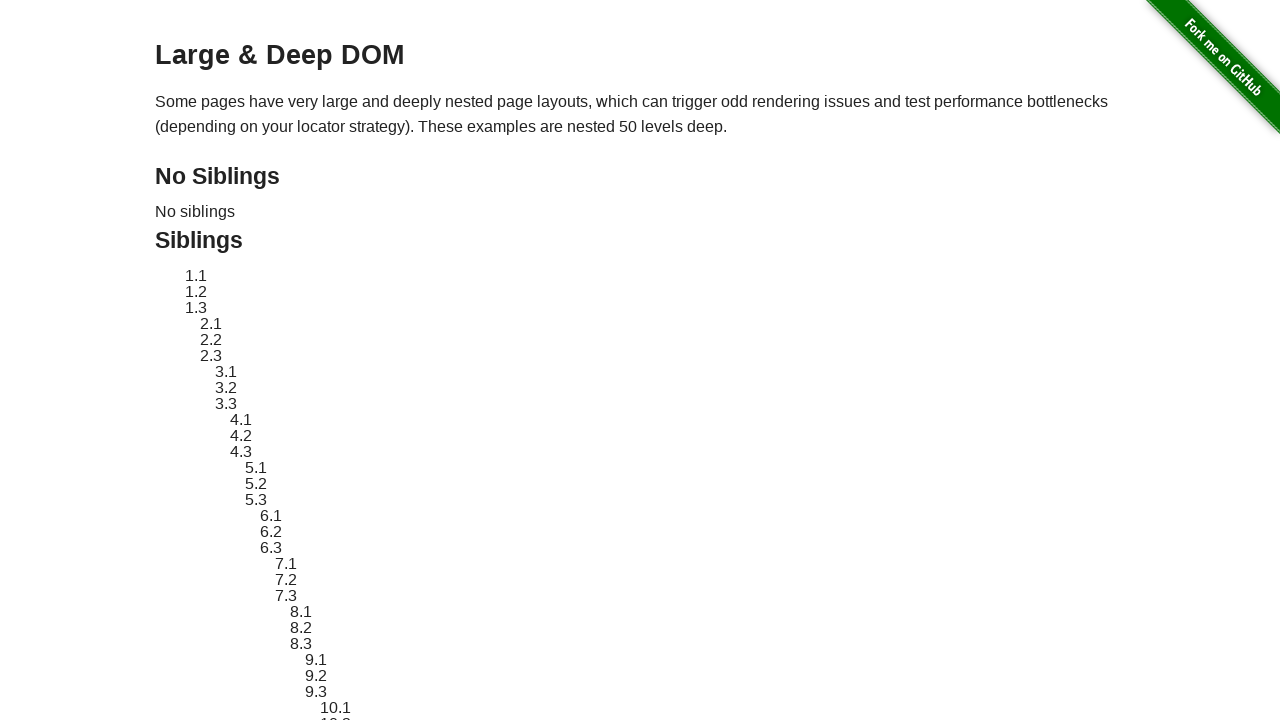

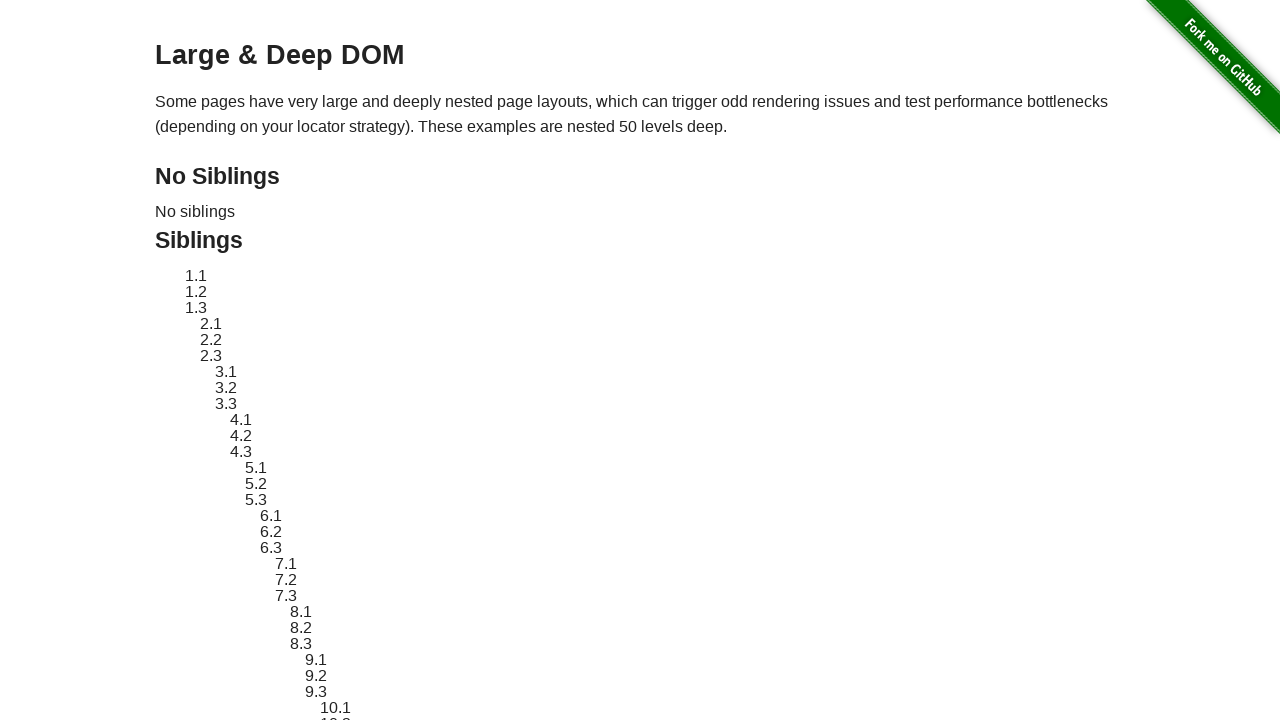